Tests various link interactions including clicking links, finding link destinations, checking for broken links, and counting links on the page

Starting URL: https://www.leafground.com/link.xhtml

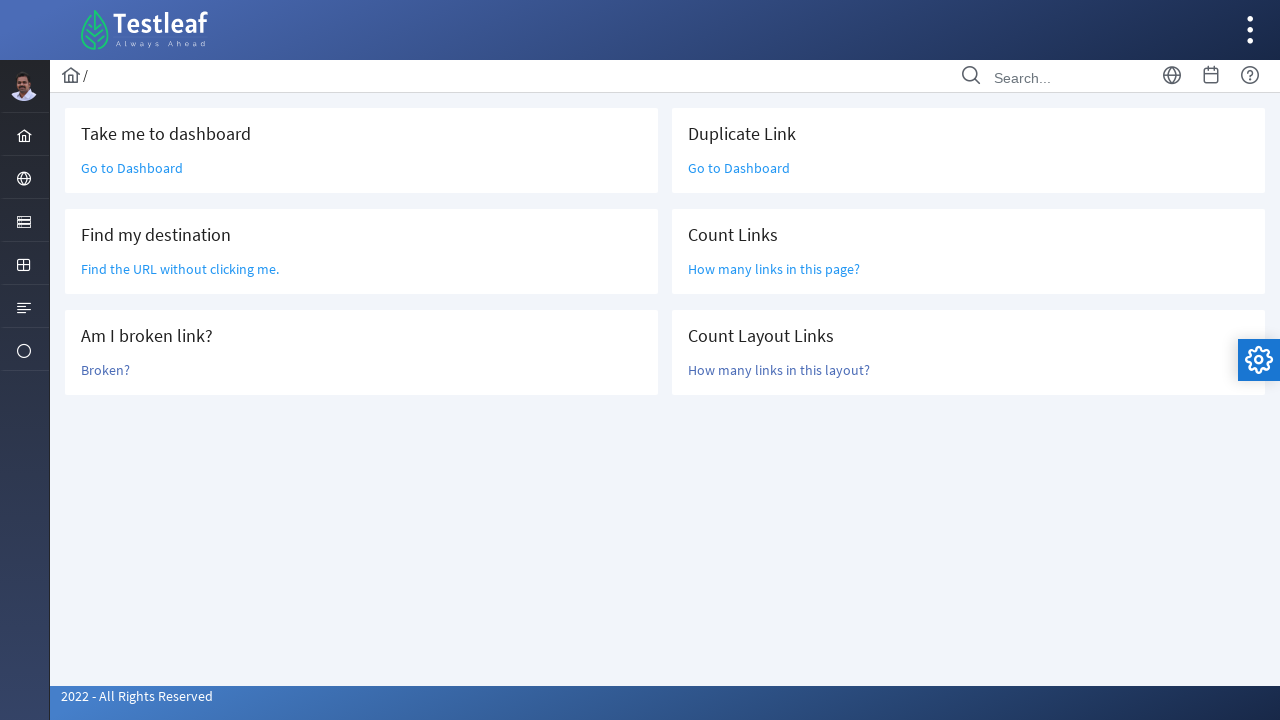

Clicked 'Go to Dashboard' link at (132, 168) on text=Go to Dashboard
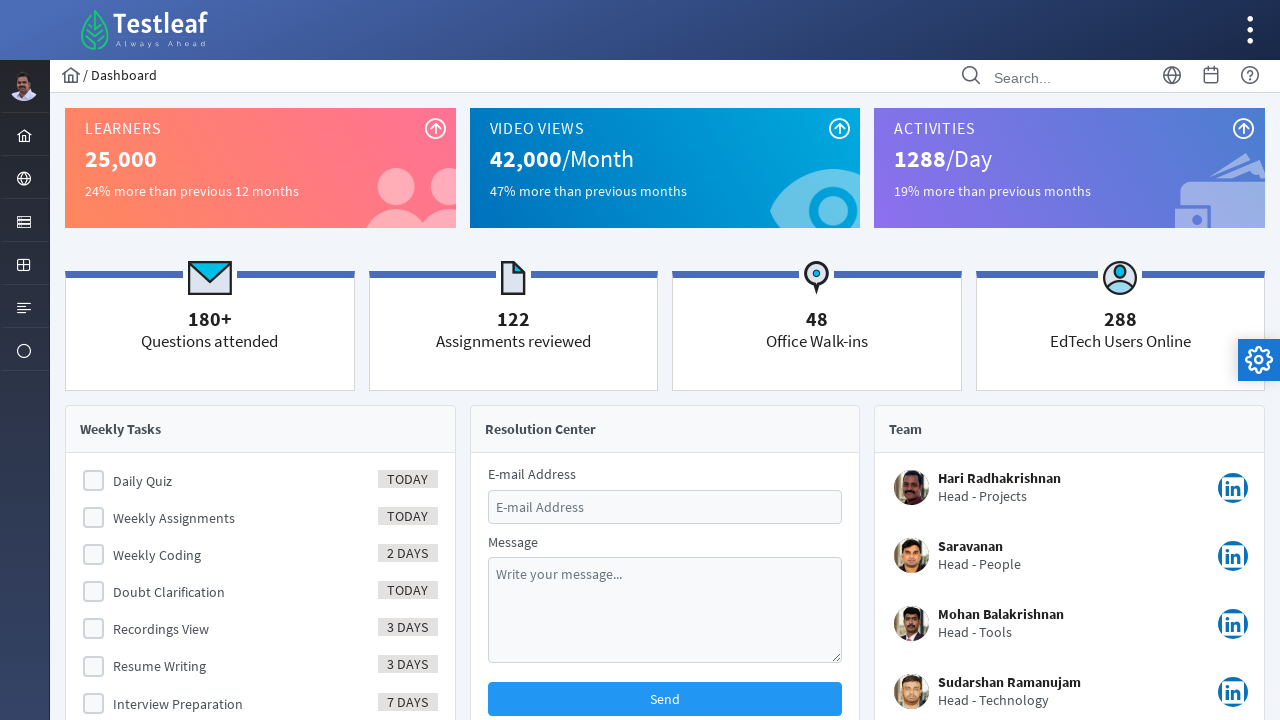

Navigated back from dashboard
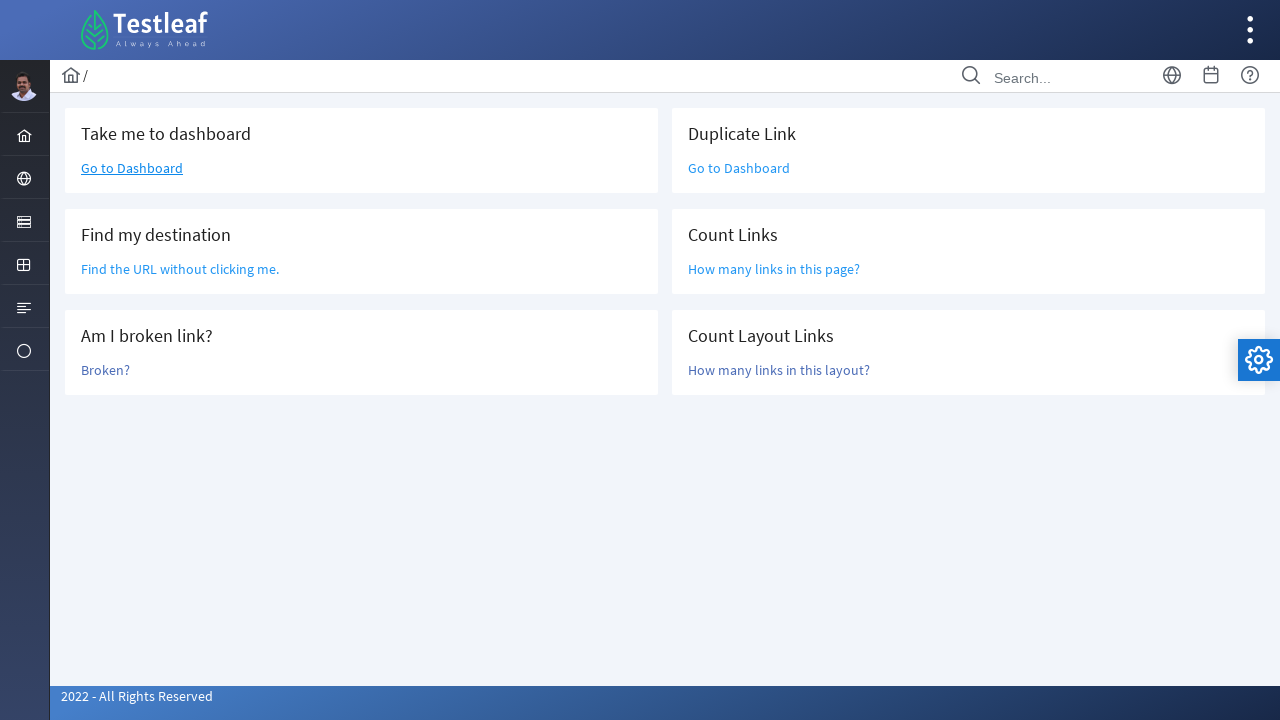

Located 'Find the URL' link element
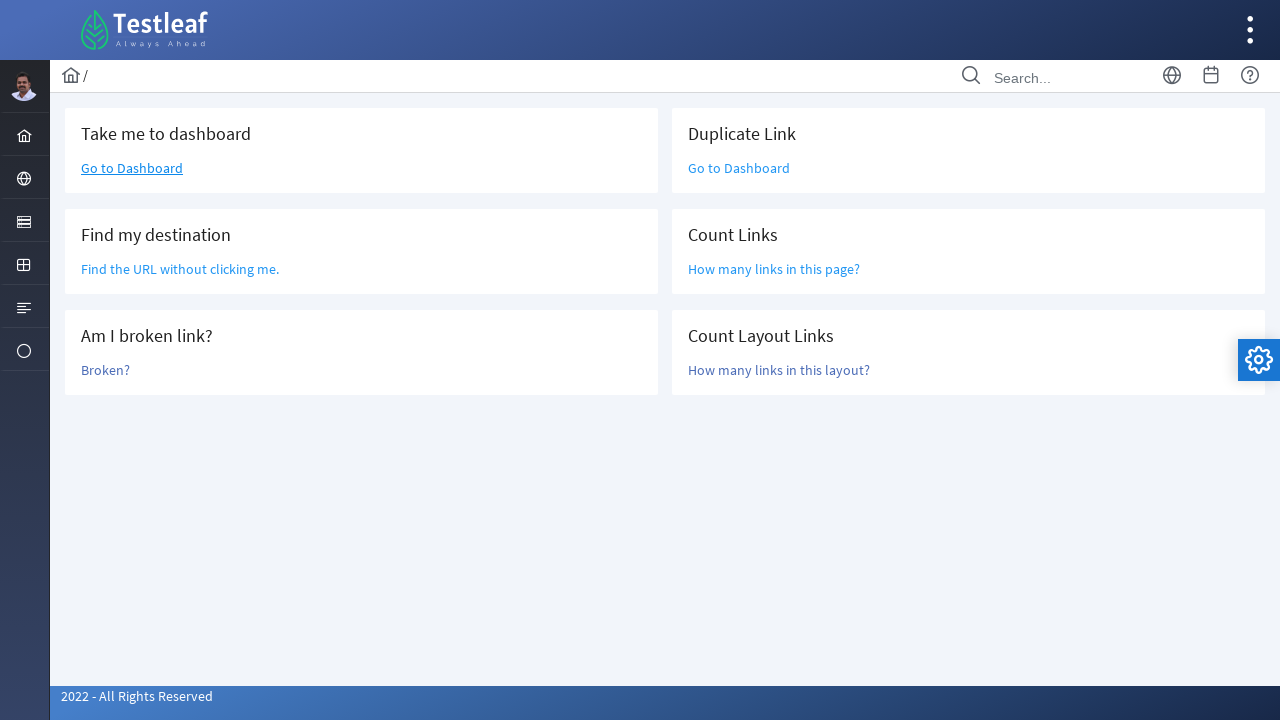

Retrieved href attribute: /grid.xhtml
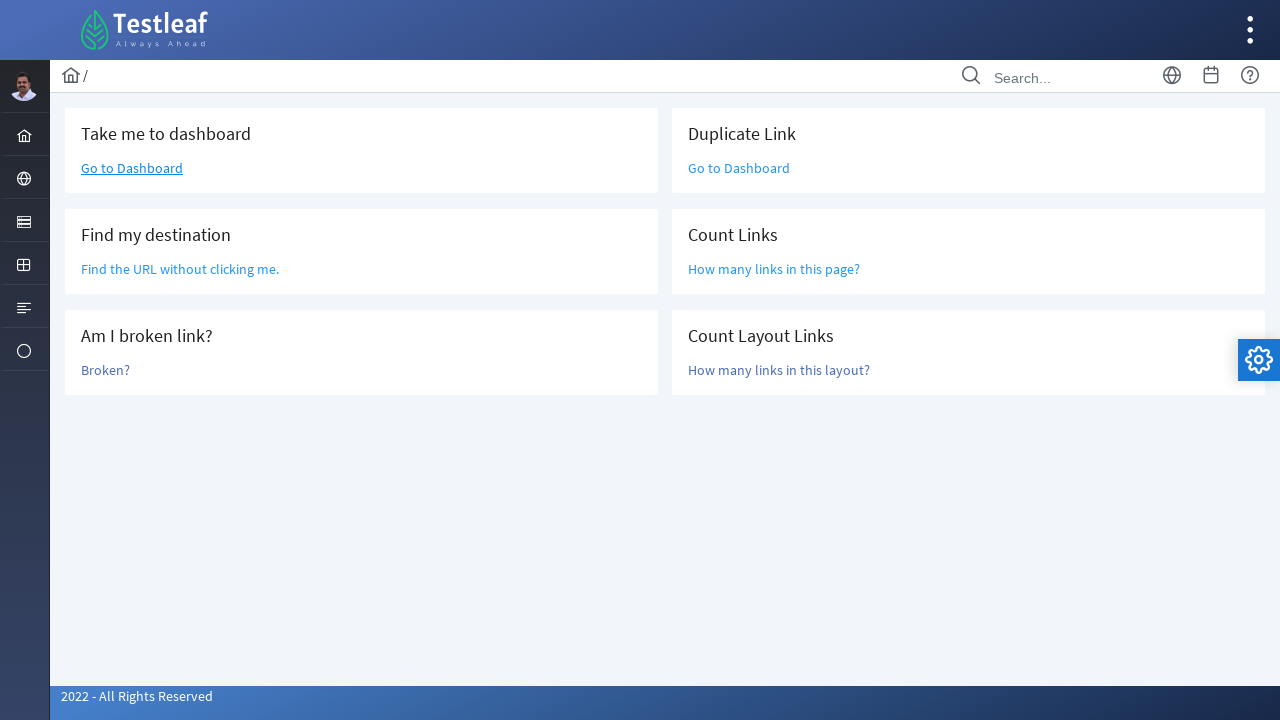

Clicked 'Broken?' link to check if it returns 404 at (106, 370) on text=Broken?
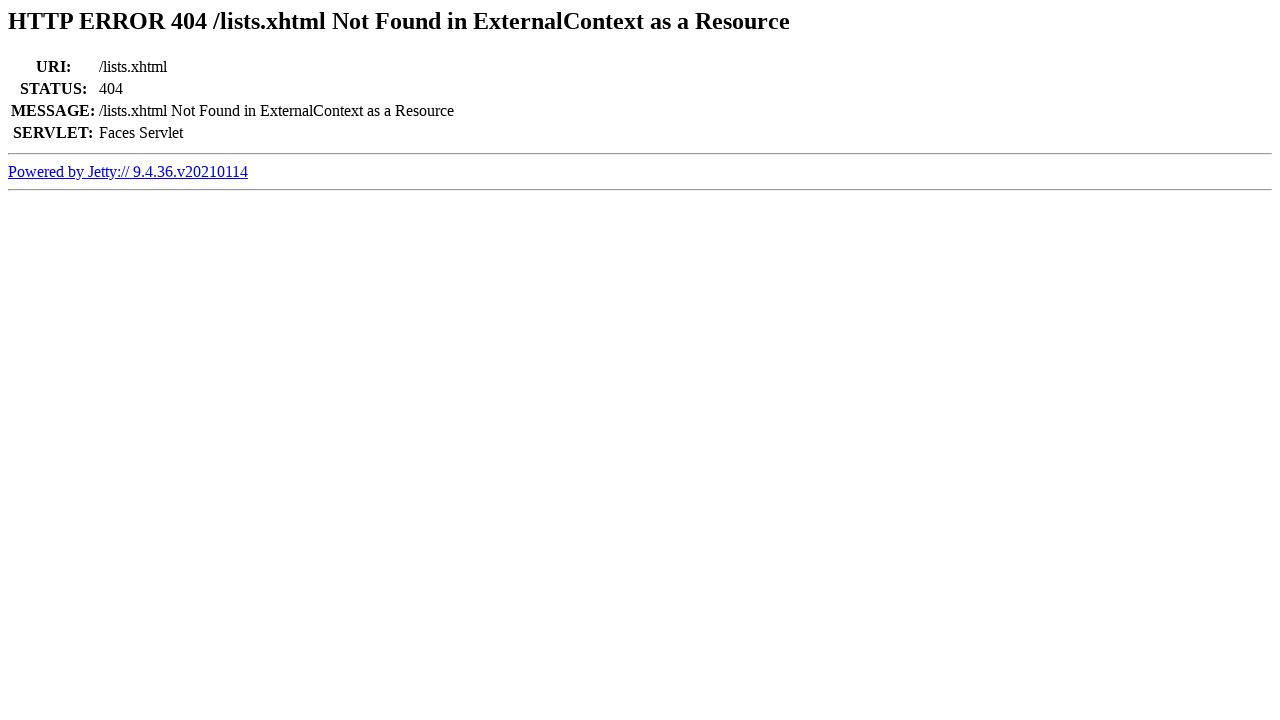

Retrieved page title: Error 404 /lists.xhtml Not Found in ExternalContext as a Resource
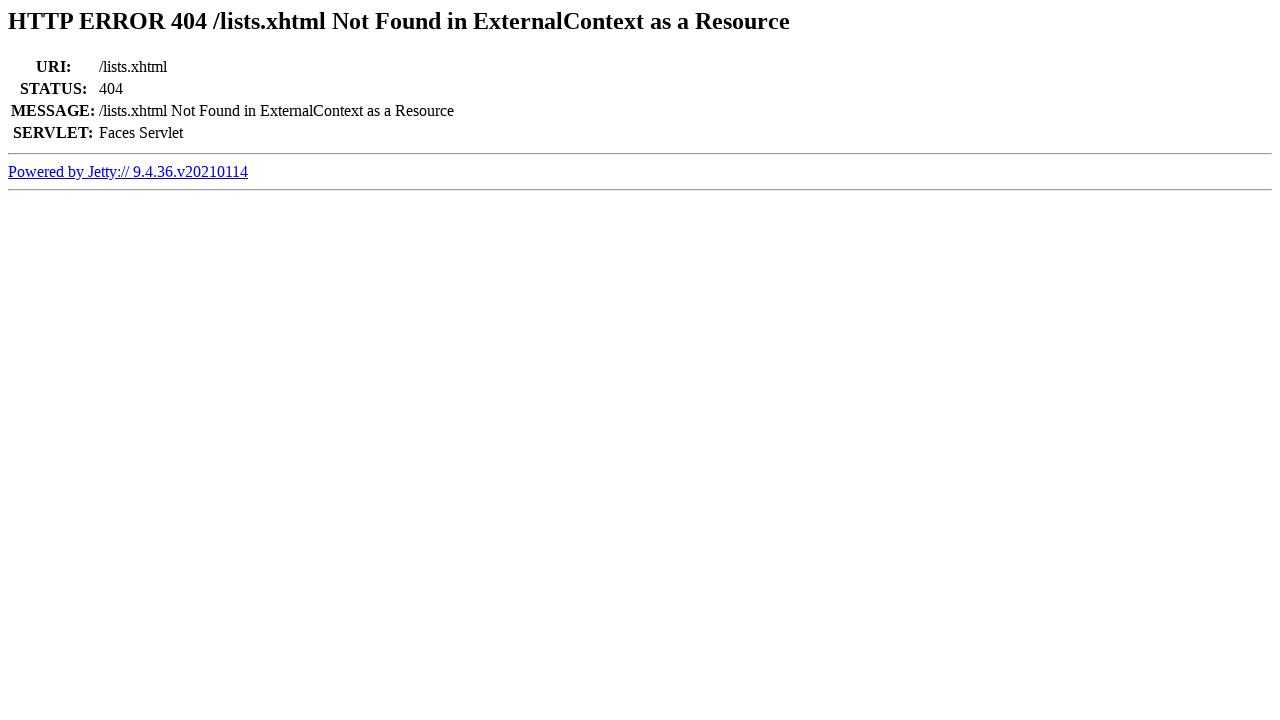

Navigated back from broken link check
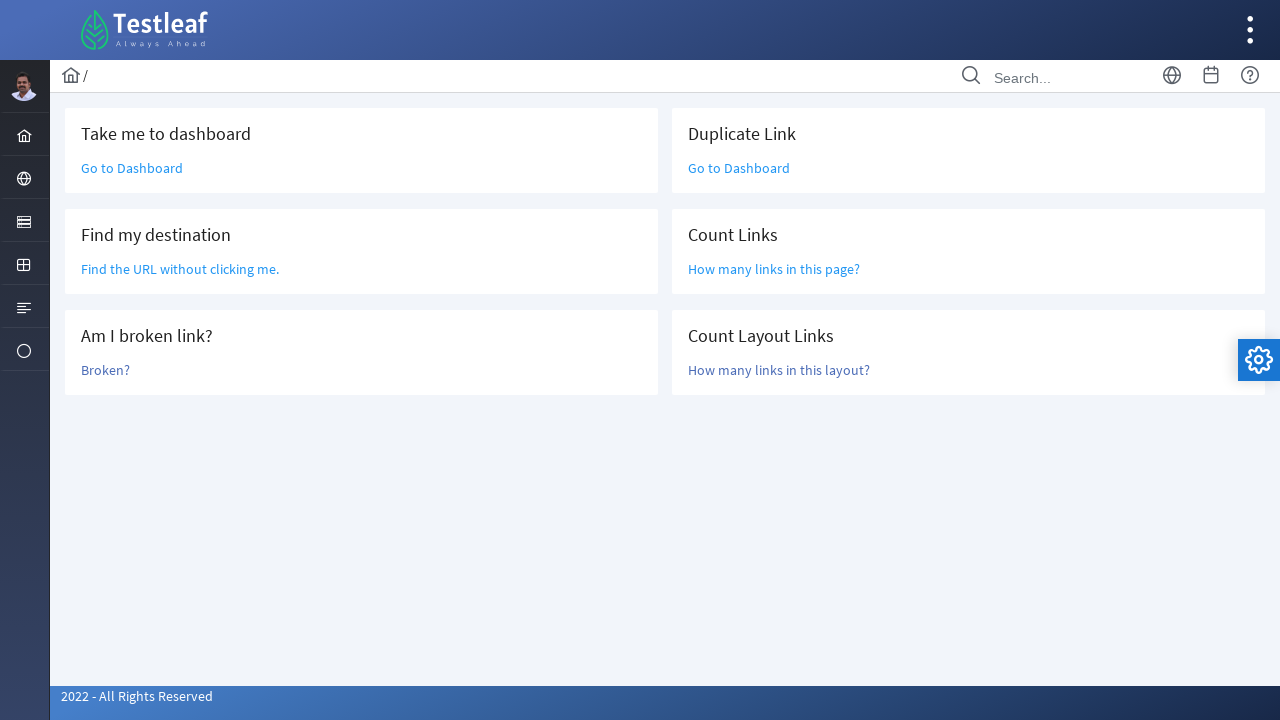

Clicked 'Go to Dashboard' link again (duplicate link test) at (132, 168) on text=Go to Dashboard
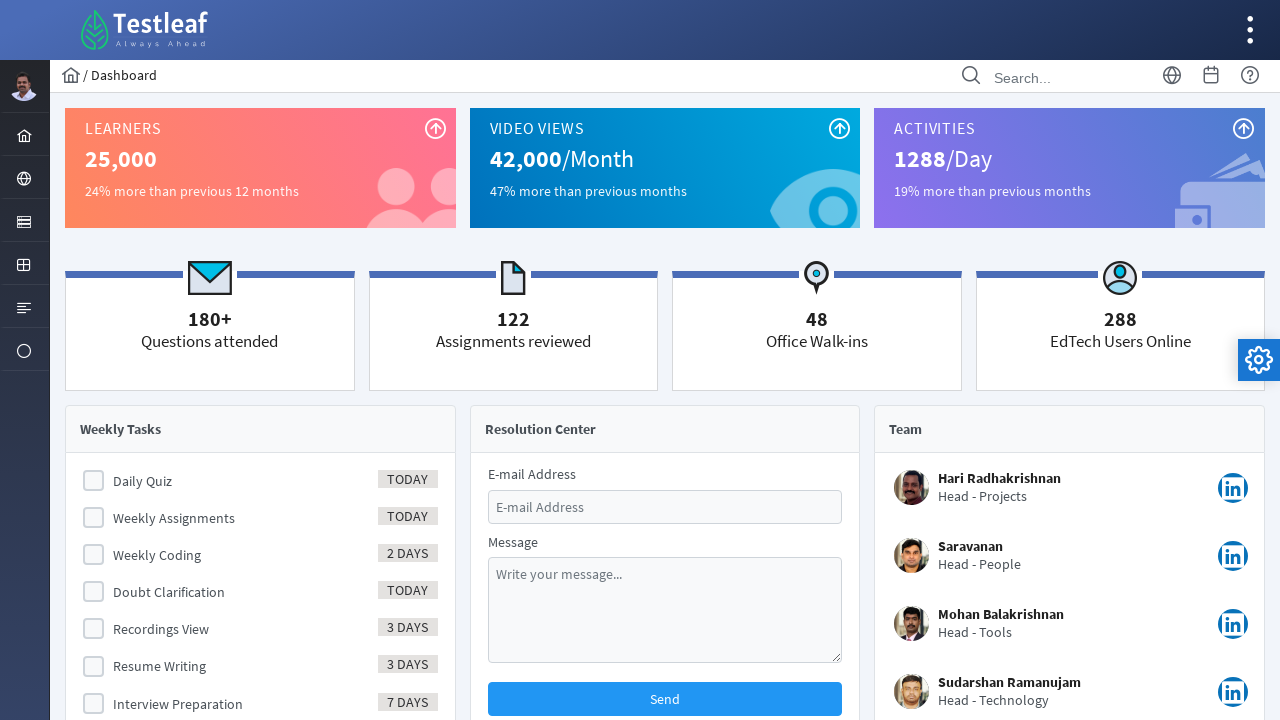

Navigated back from second dashboard visit
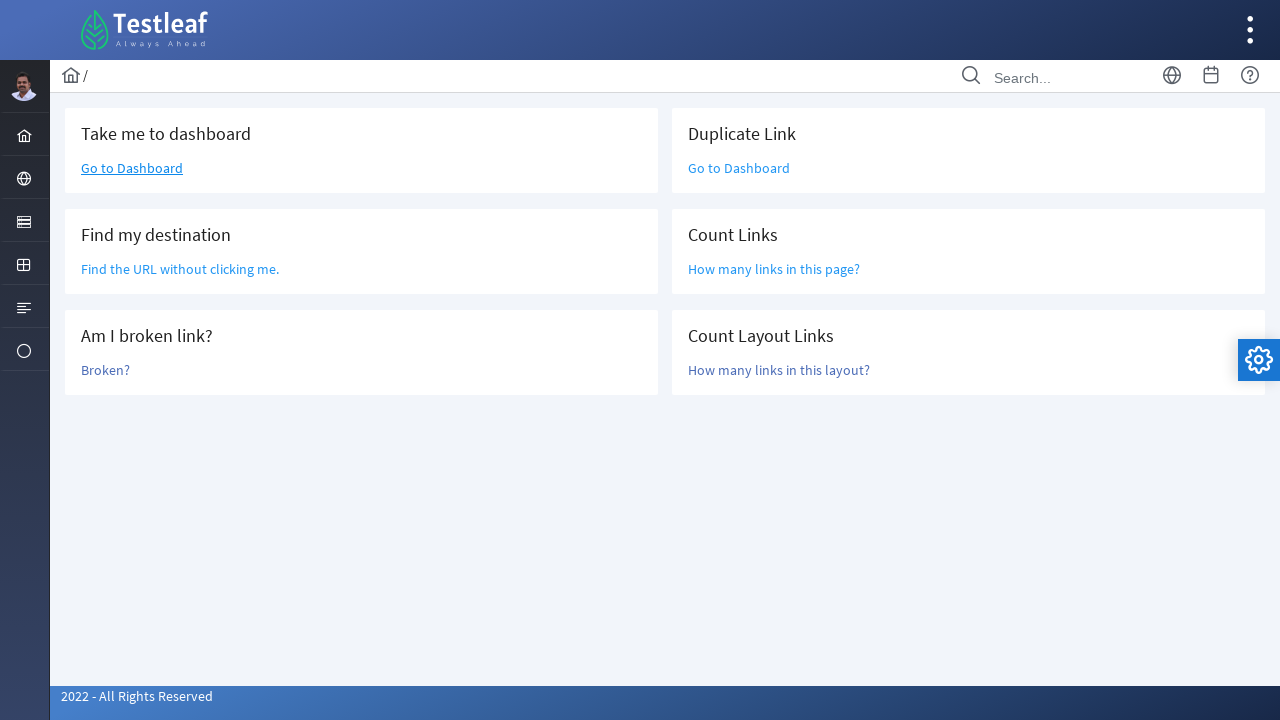

Located all link elements on page
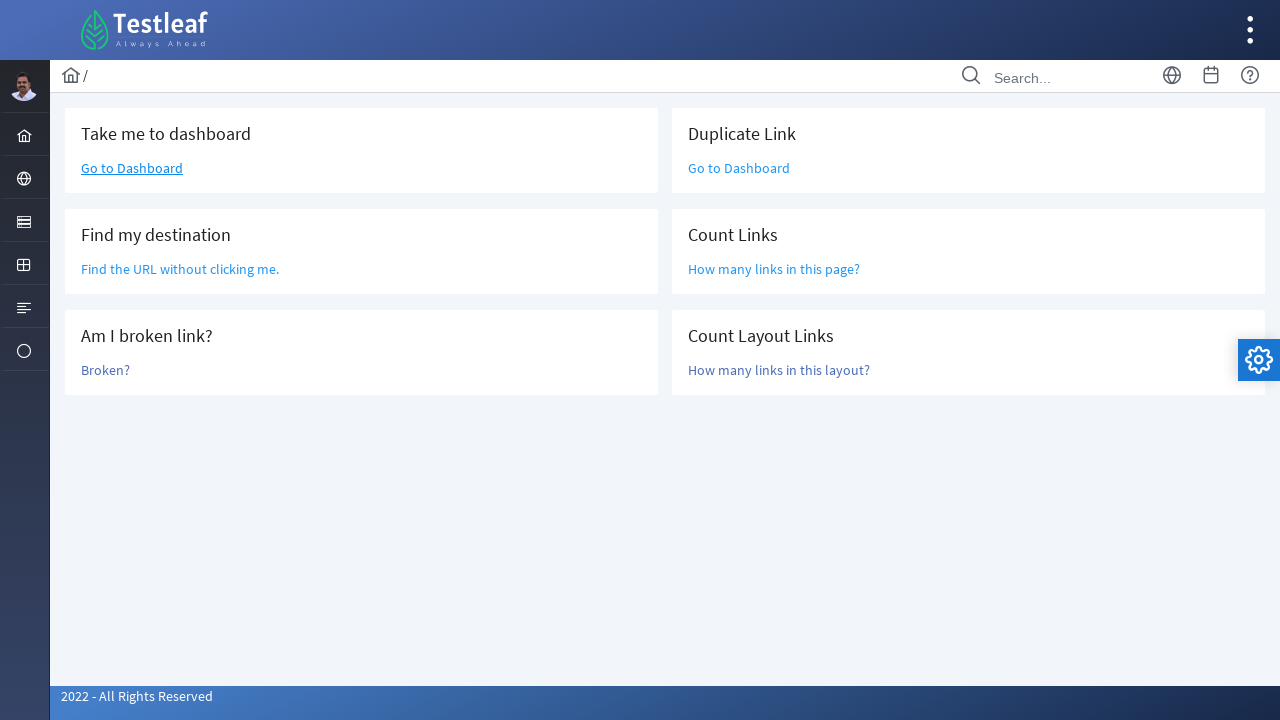

Counted total links on page: 47
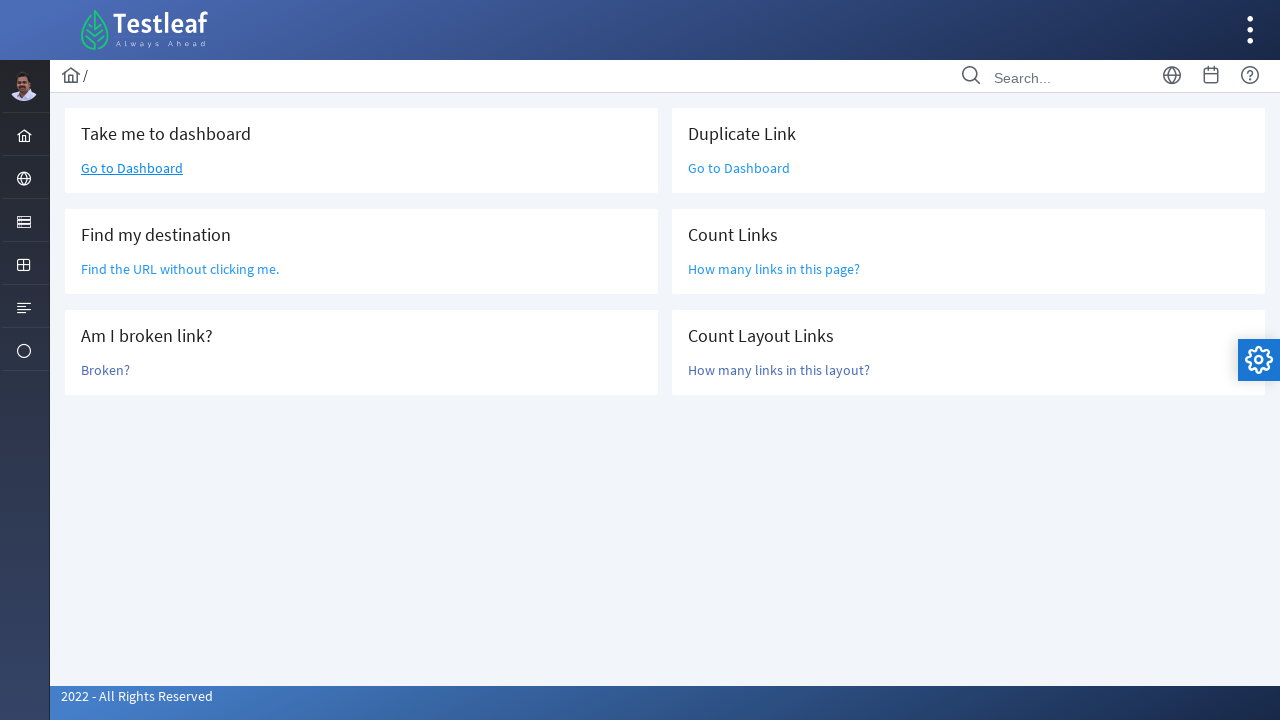

Located main content layout element
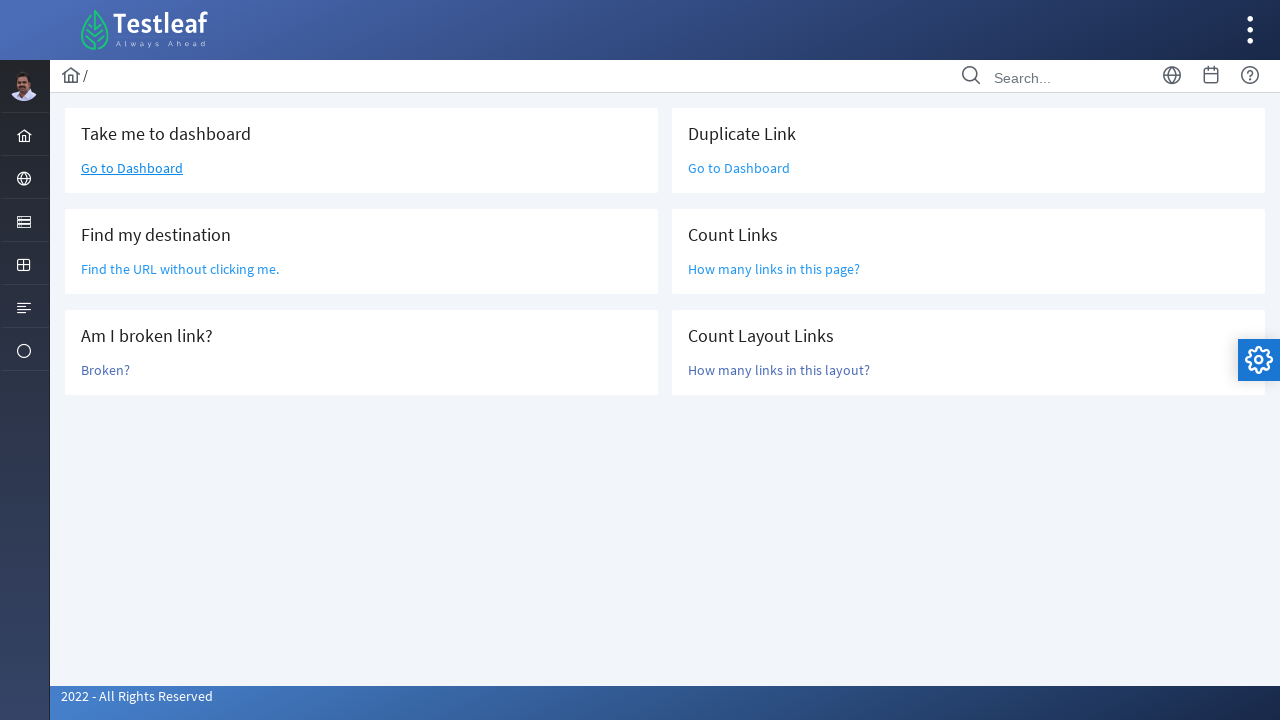

Located all link elements within main content
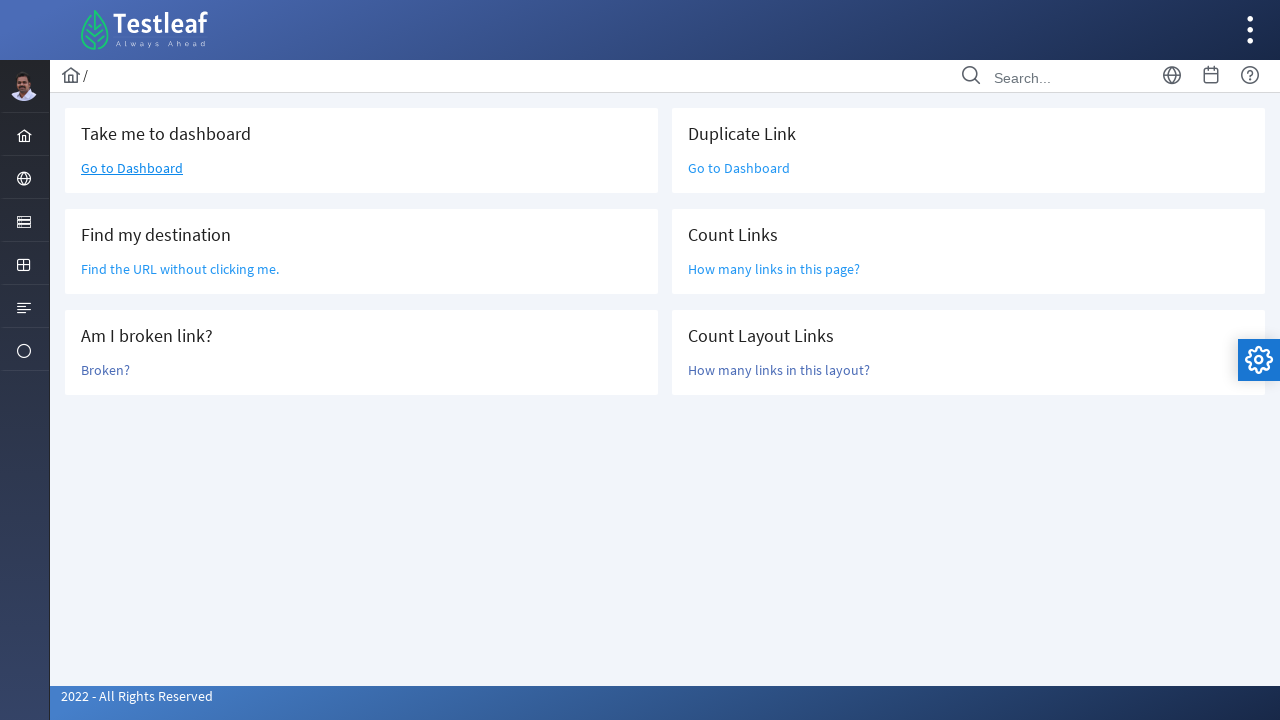

Counted links in main content area: 6
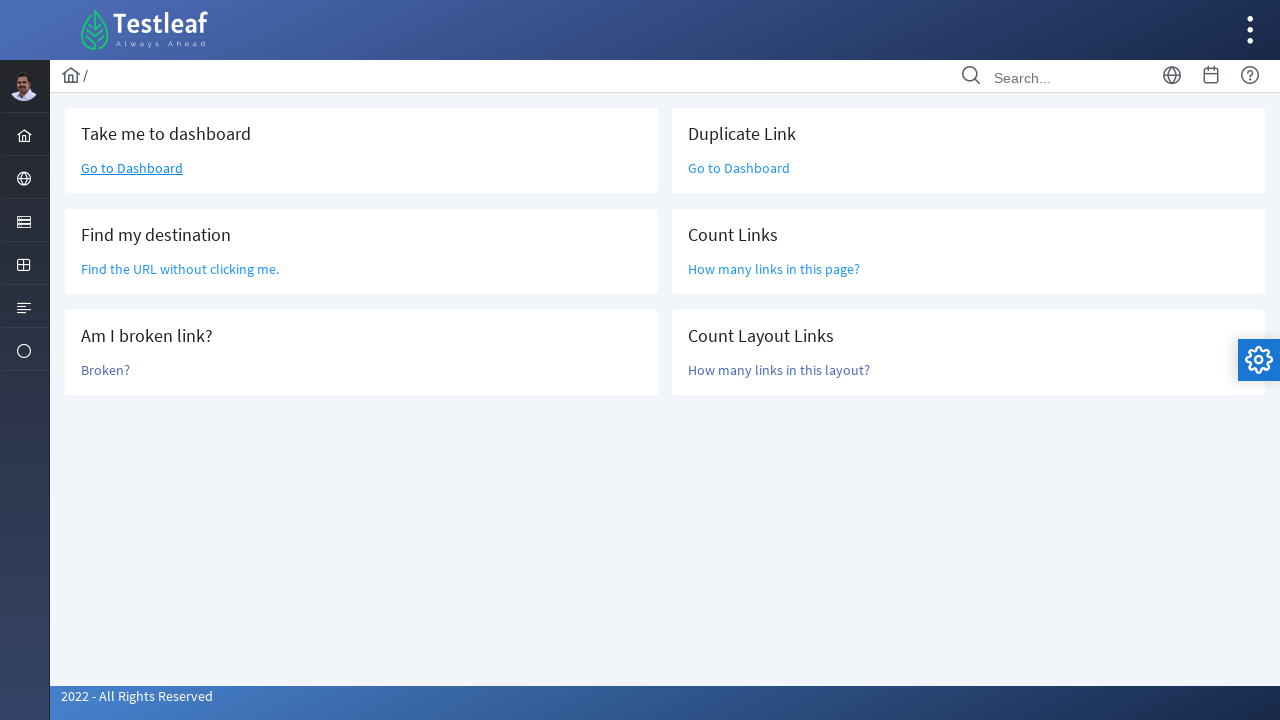

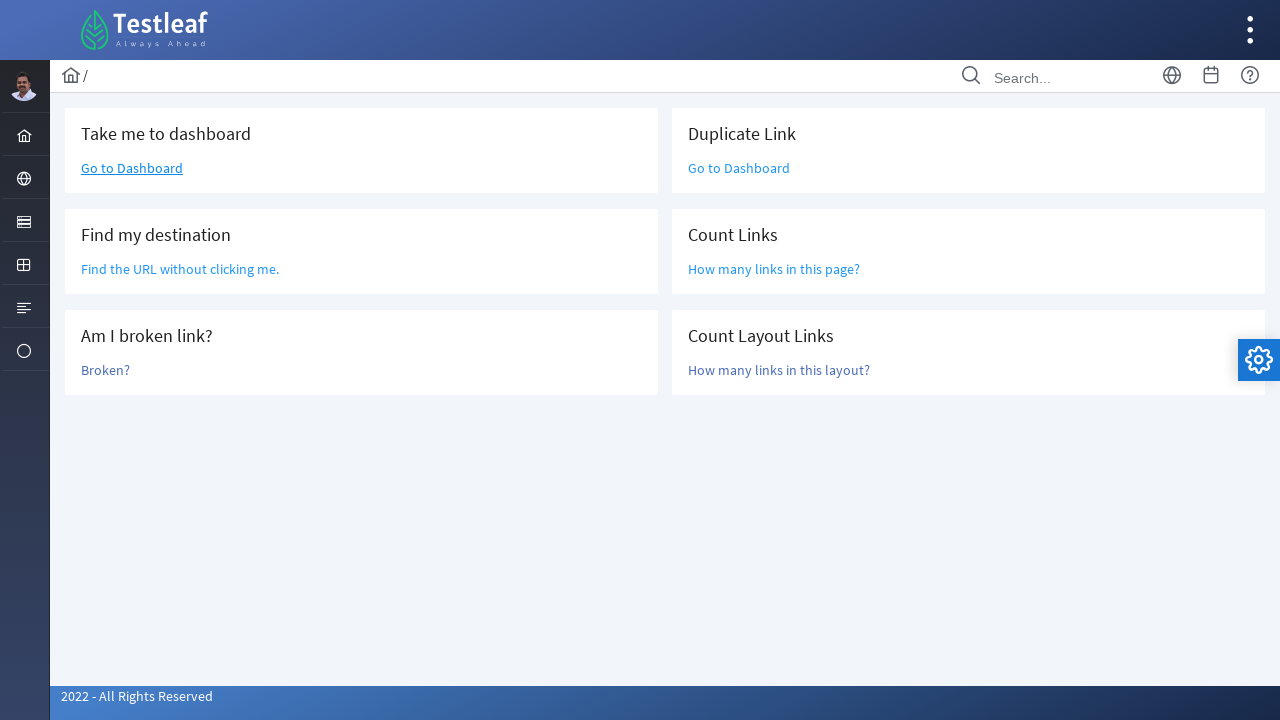